Tests a slow calculator application by setting a delay, performing a calculation (7+8), and verifying the result equals 15

Starting URL: https://bonigarcia.dev/selenium-webdriver-java/slow-calculator.html

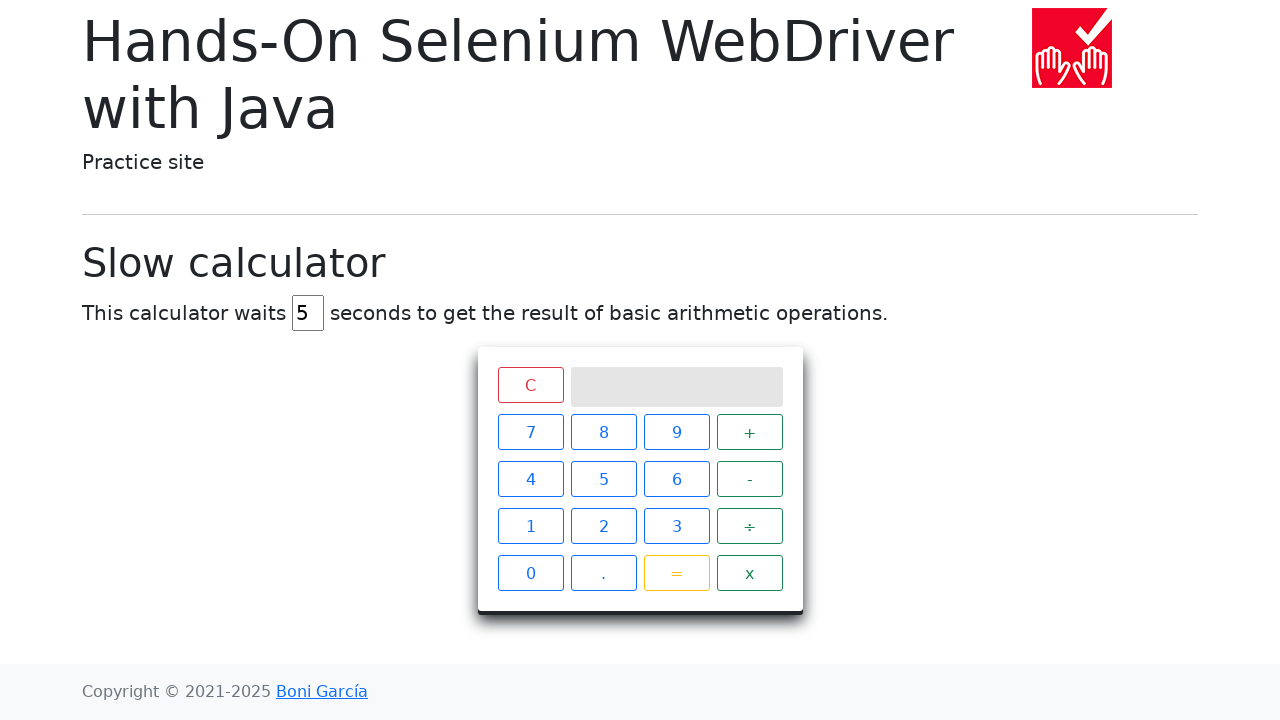

Cleared delay input field on #delay
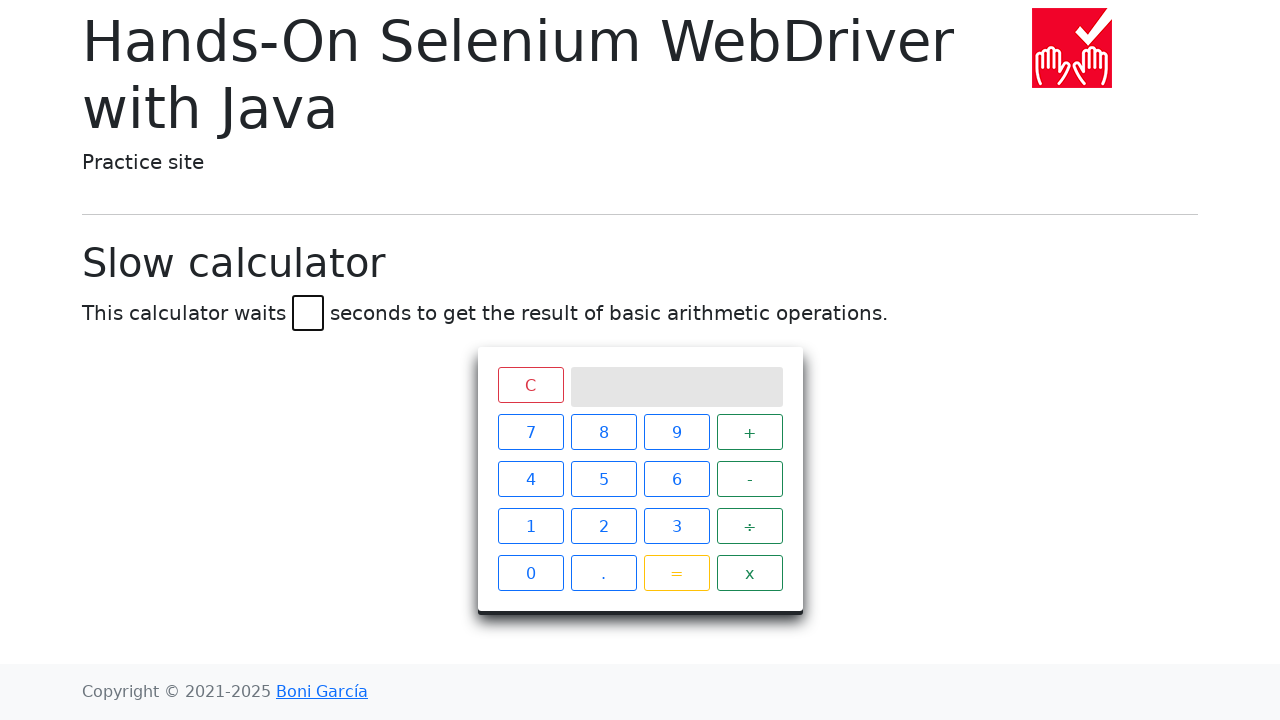

Set delay value to 45 seconds on #delay
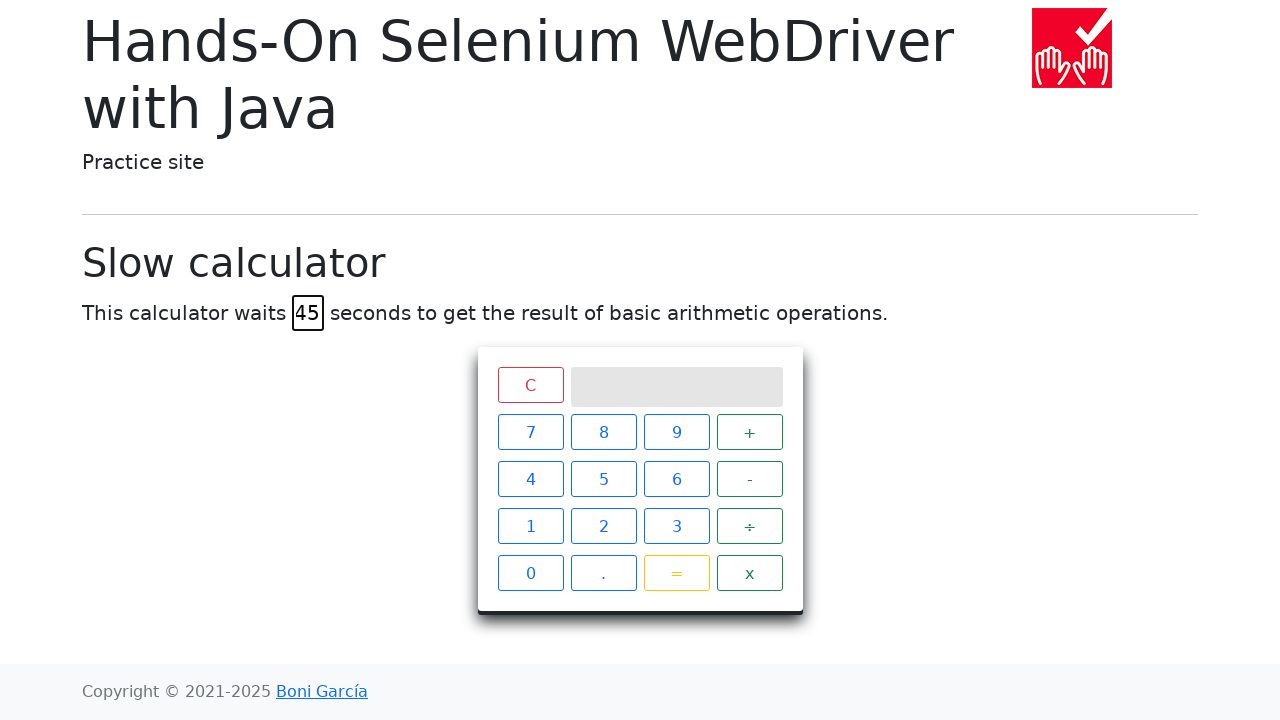

Clicked calculator button '7' at (530, 432) on xpath=//span[text()='7']
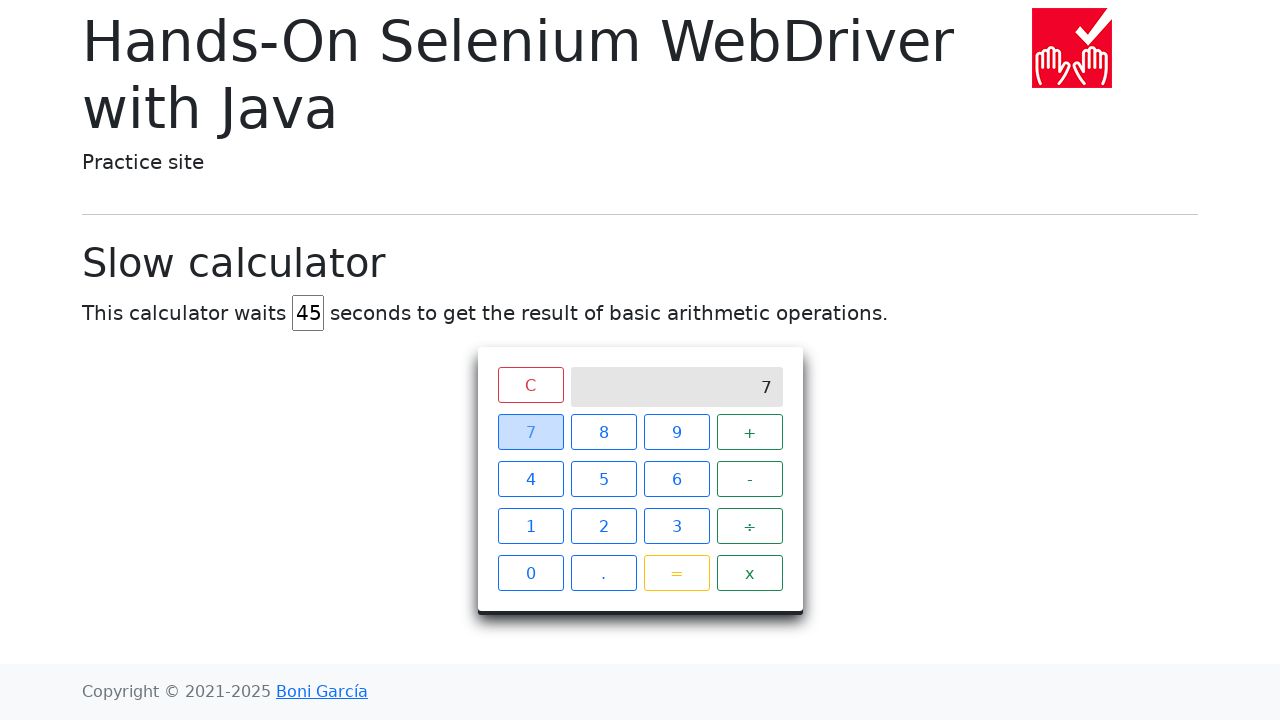

Clicked calculator button '+' at (750, 432) on xpath=//span[text()='+']
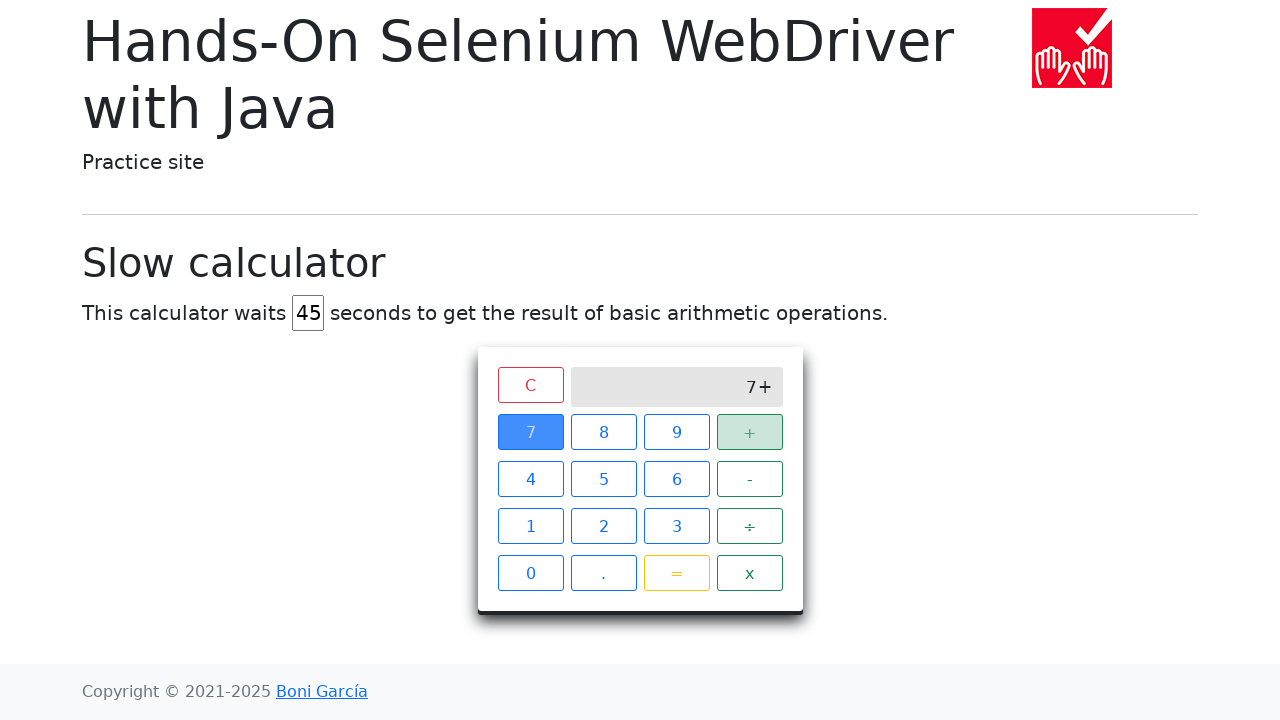

Clicked calculator button '8' at (604, 432) on xpath=//span[text()='8']
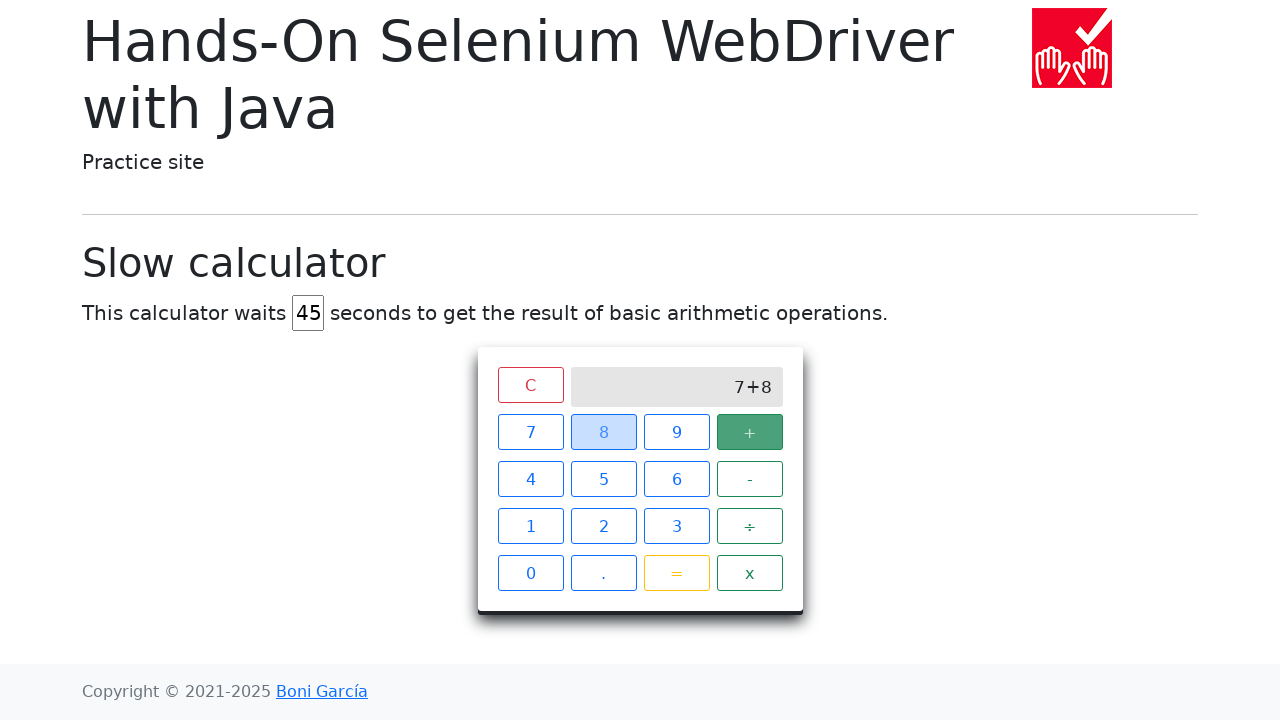

Clicked calculator button '=' at (676, 573) on xpath=//span[text()='=']
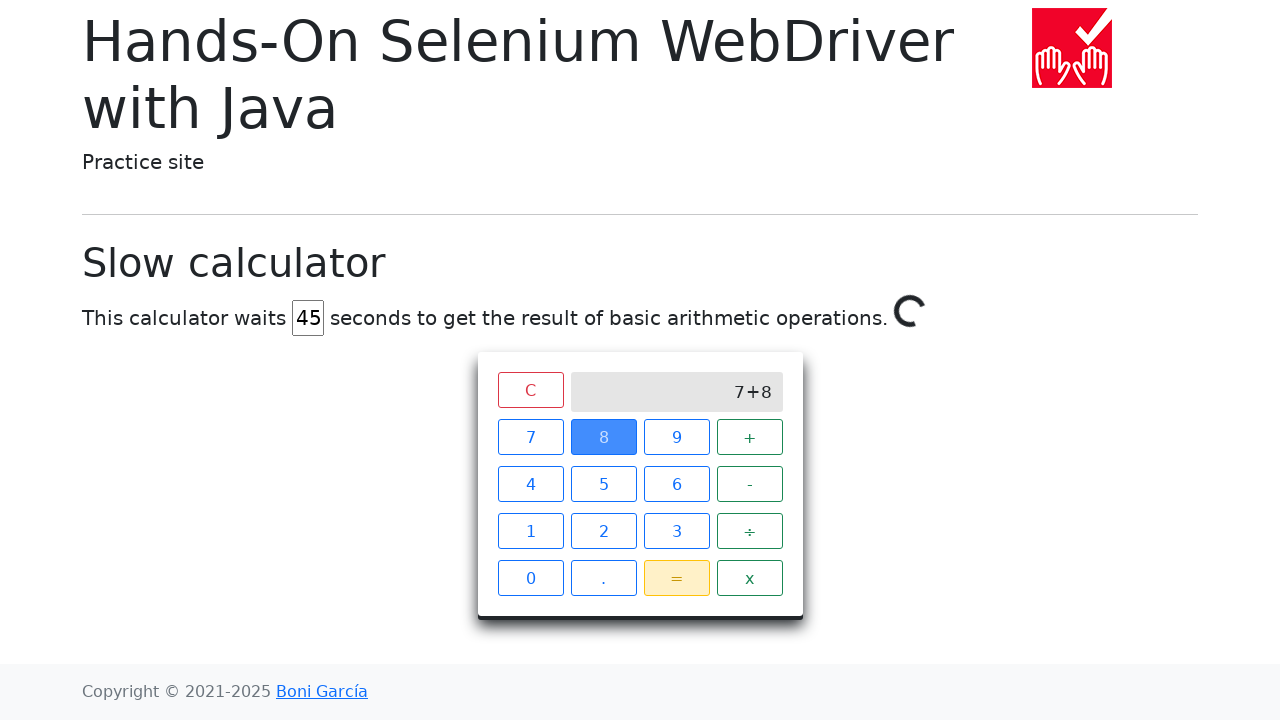

Verified calculator result equals '15' after 45 second delay
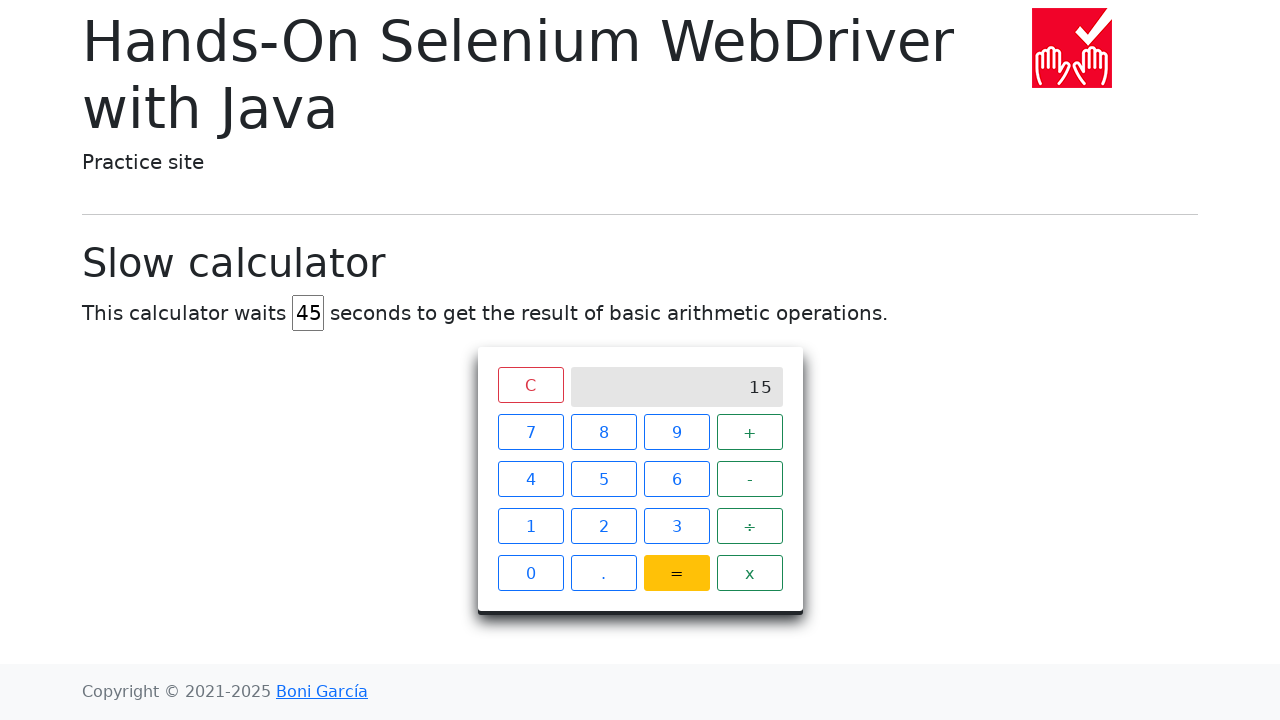

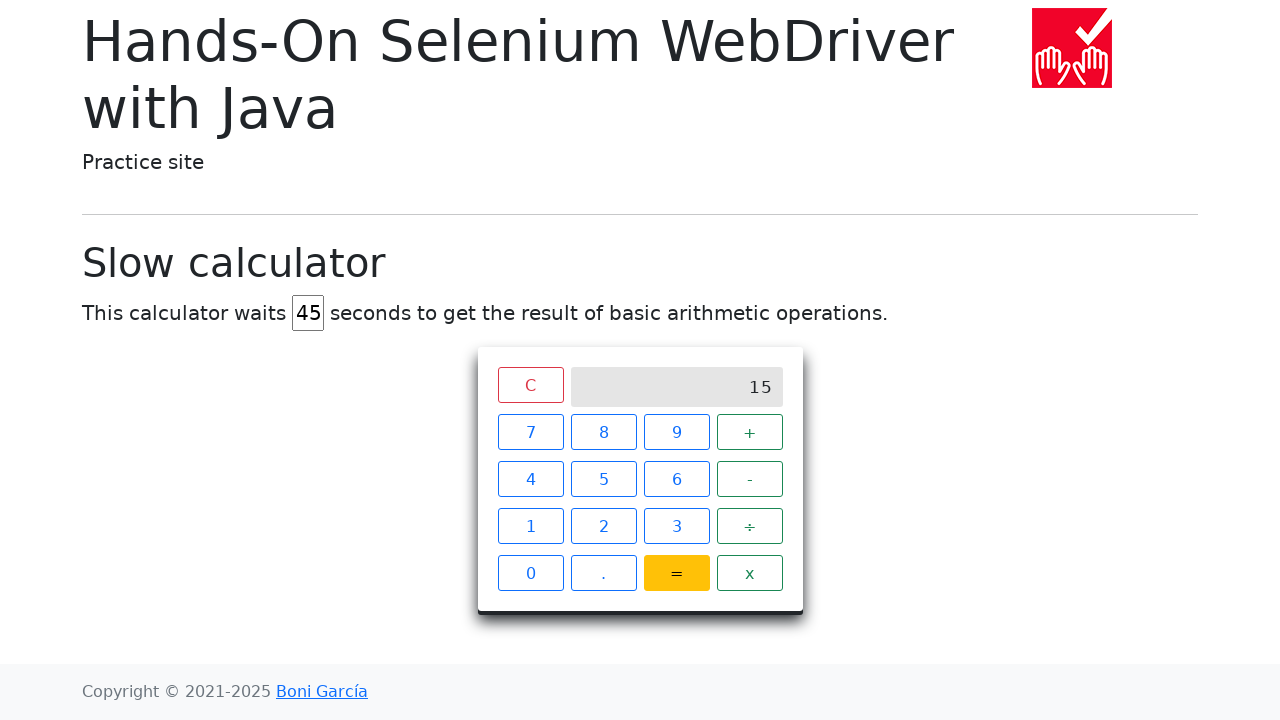